Tests that the complete all checkbox updates state when individual items are completed or cleared

Starting URL: https://demo.playwright.dev/todomvc

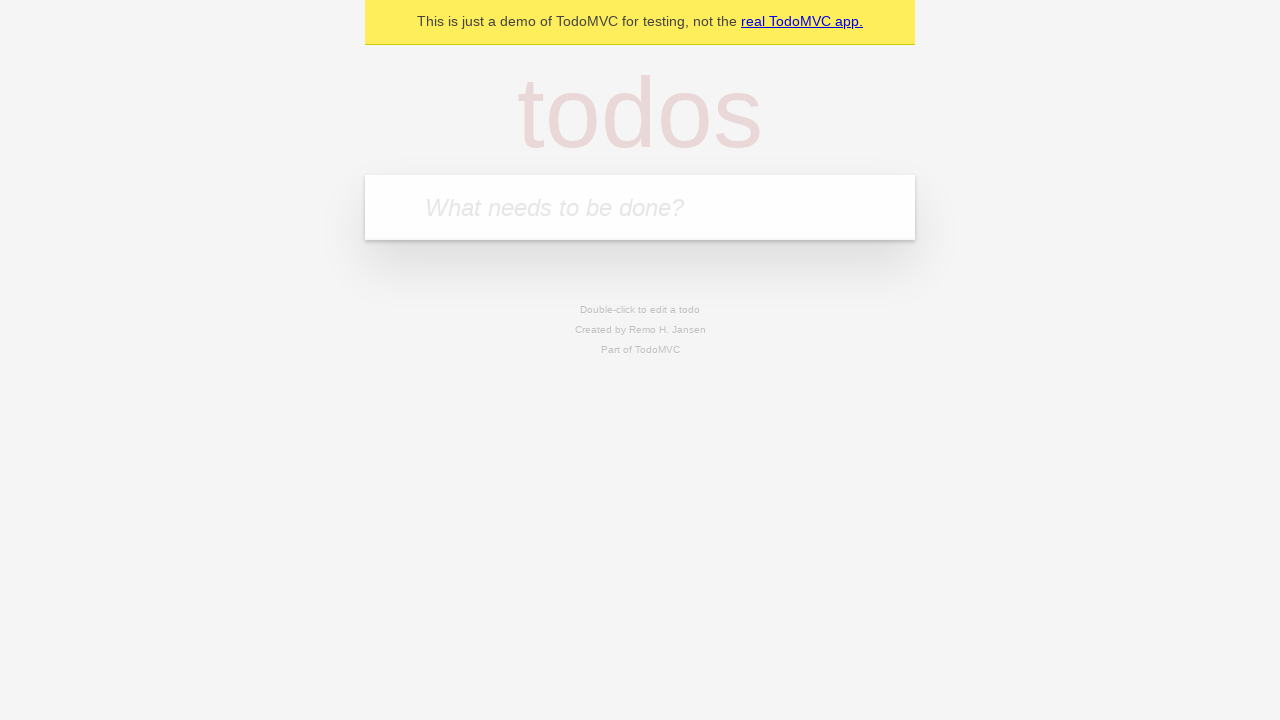

Filled todo input with 'buy some cheese' on internal:attr=[placeholder="What needs to be done?"i]
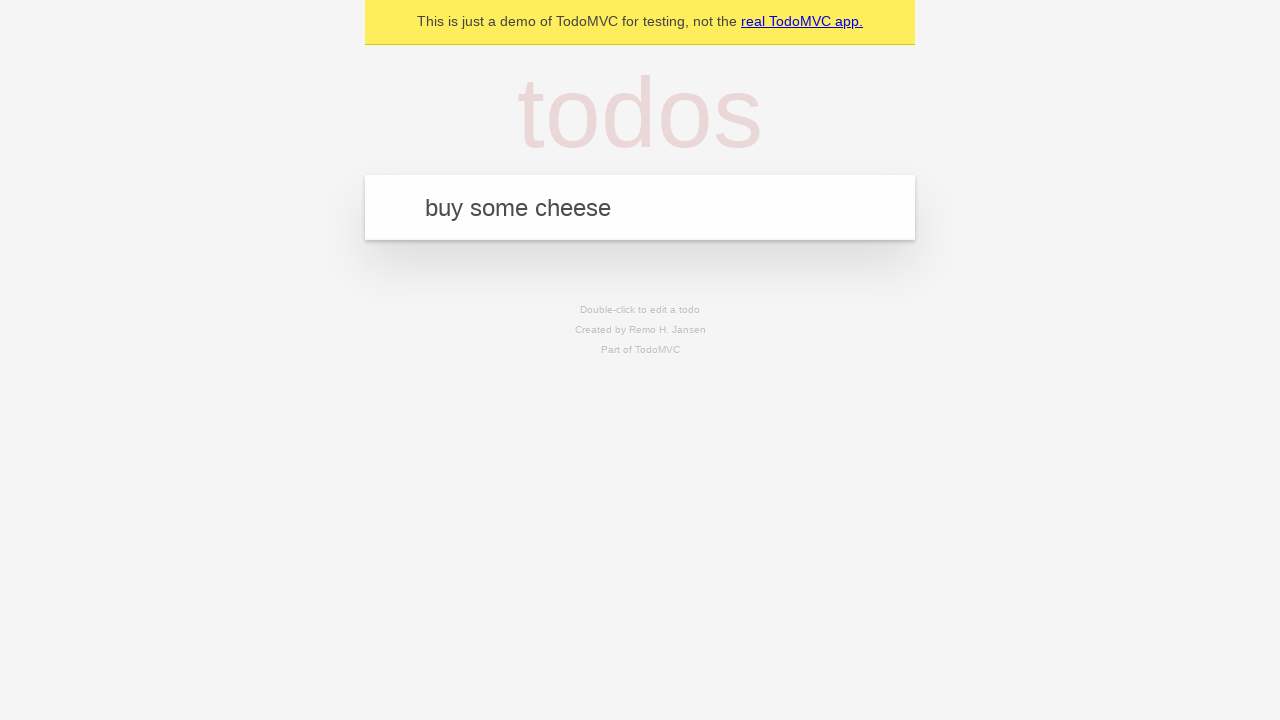

Pressed Enter to add first todo on internal:attr=[placeholder="What needs to be done?"i]
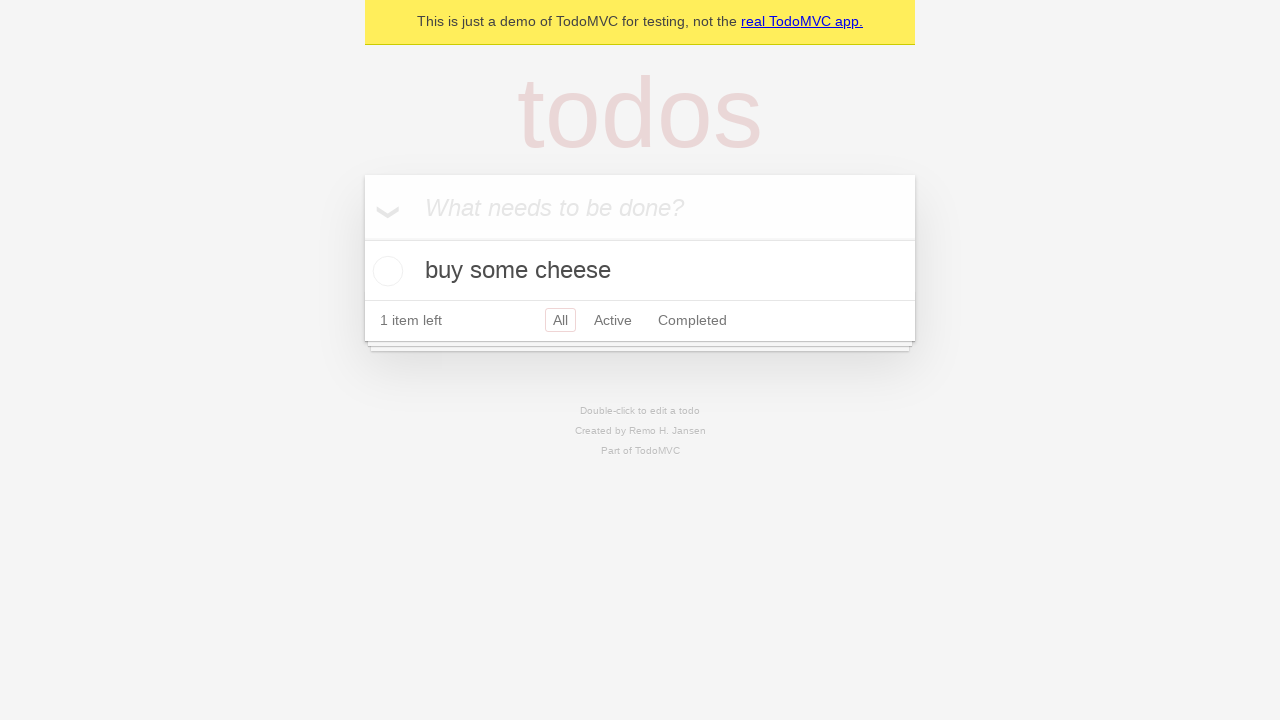

Filled todo input with 'feed the cat' on internal:attr=[placeholder="What needs to be done?"i]
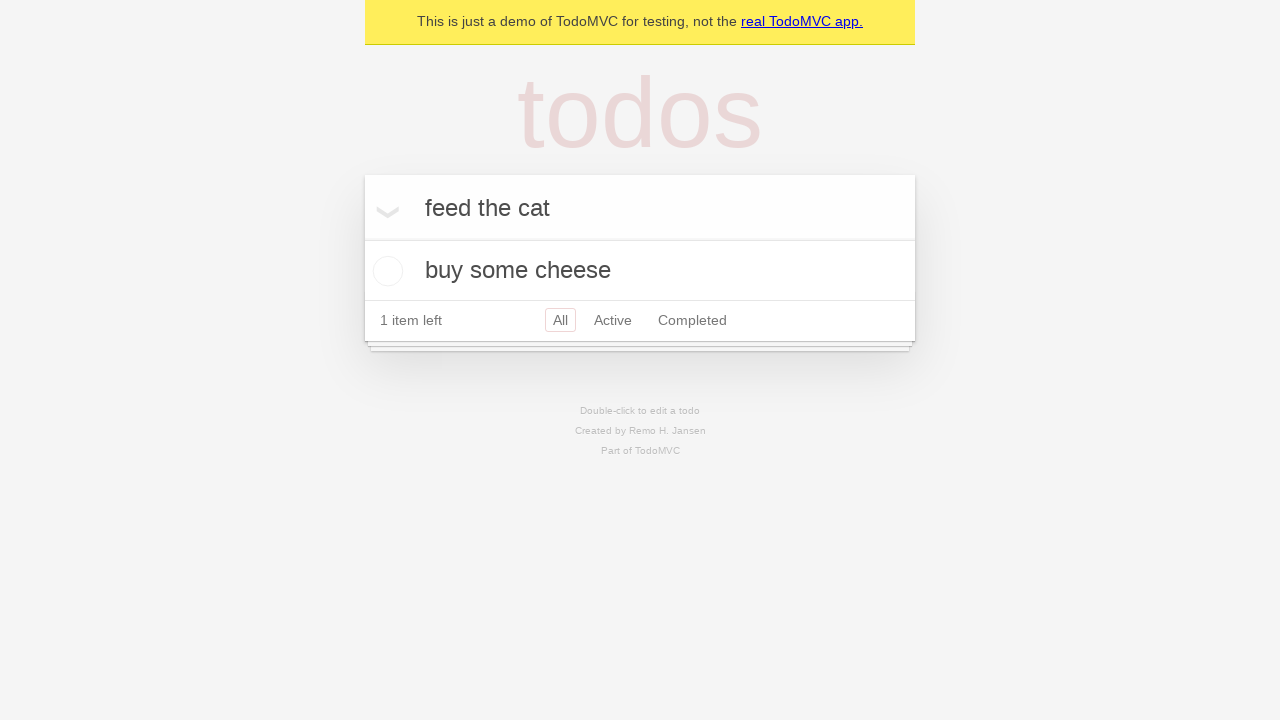

Pressed Enter to add second todo on internal:attr=[placeholder="What needs to be done?"i]
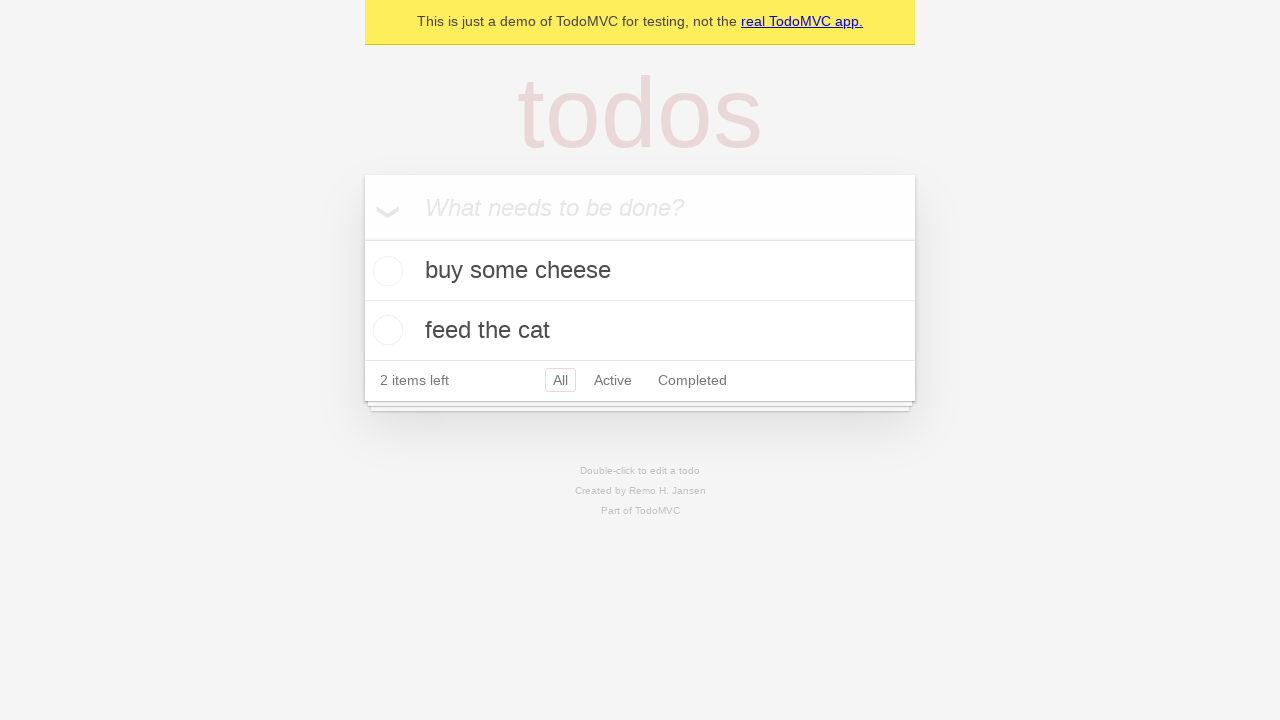

Filled todo input with 'book a doctors appointment' on internal:attr=[placeholder="What needs to be done?"i]
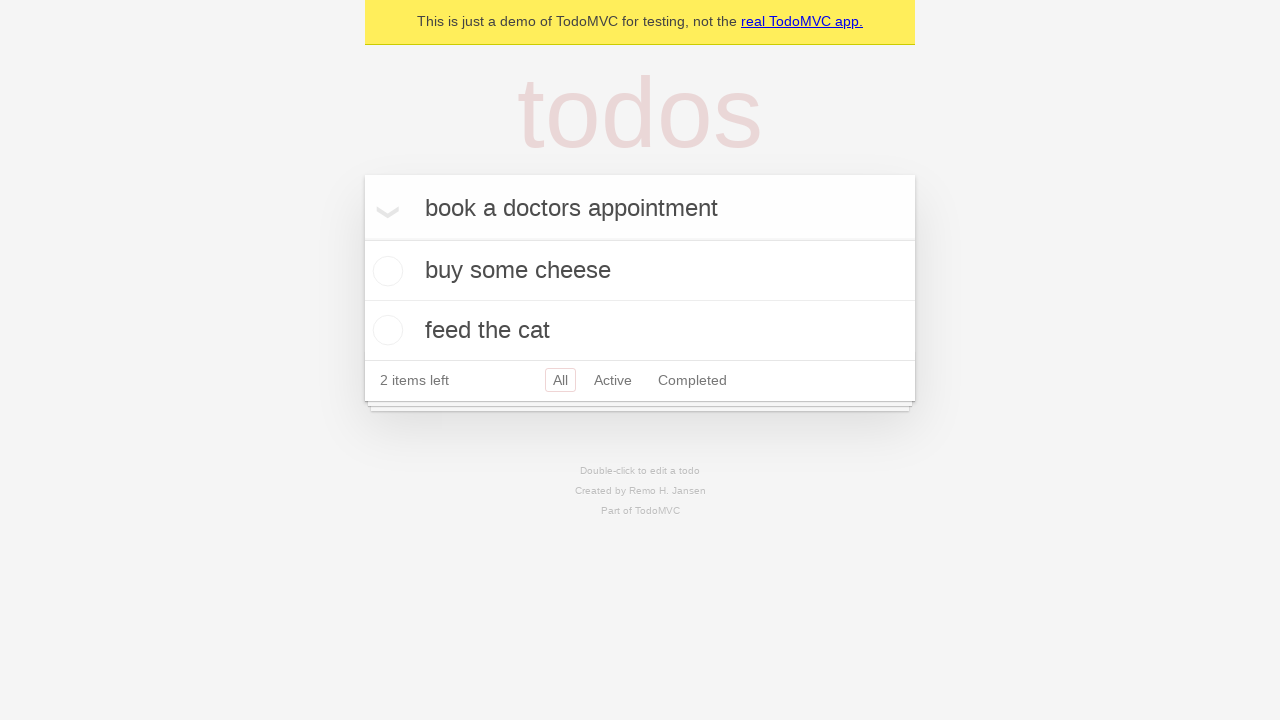

Pressed Enter to add third todo on internal:attr=[placeholder="What needs to be done?"i]
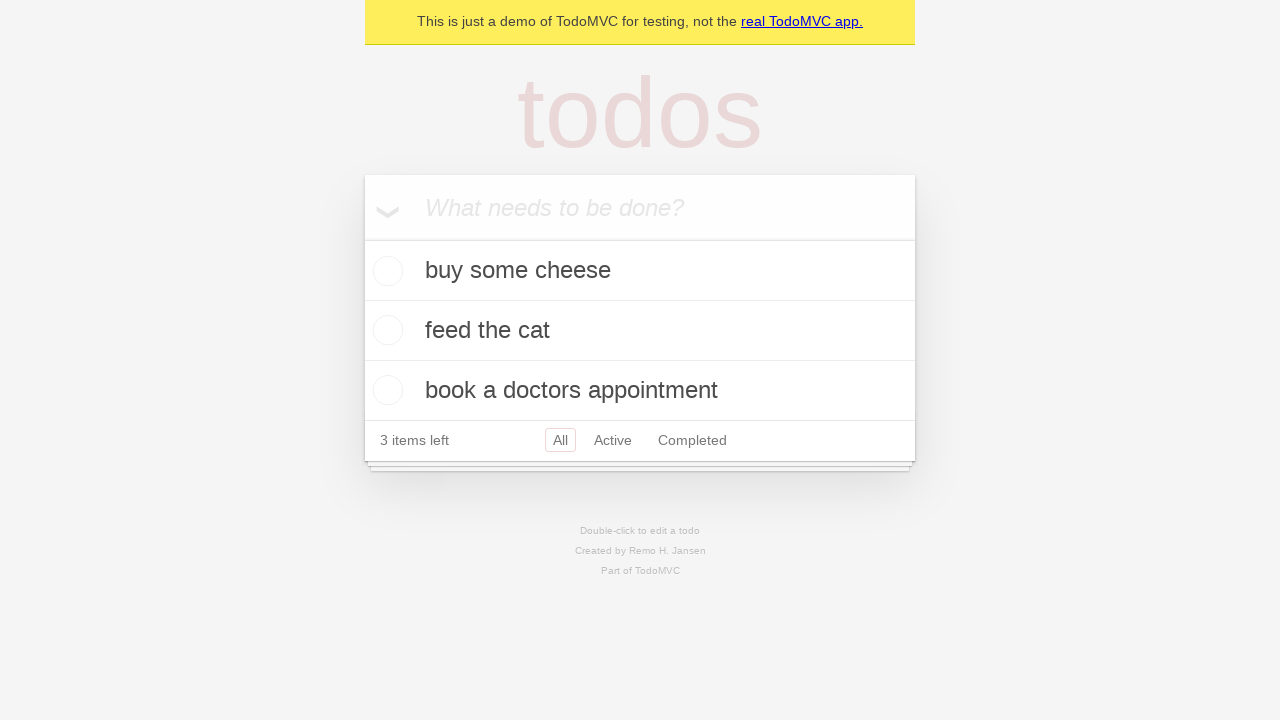

Waited for all three todo items to be added
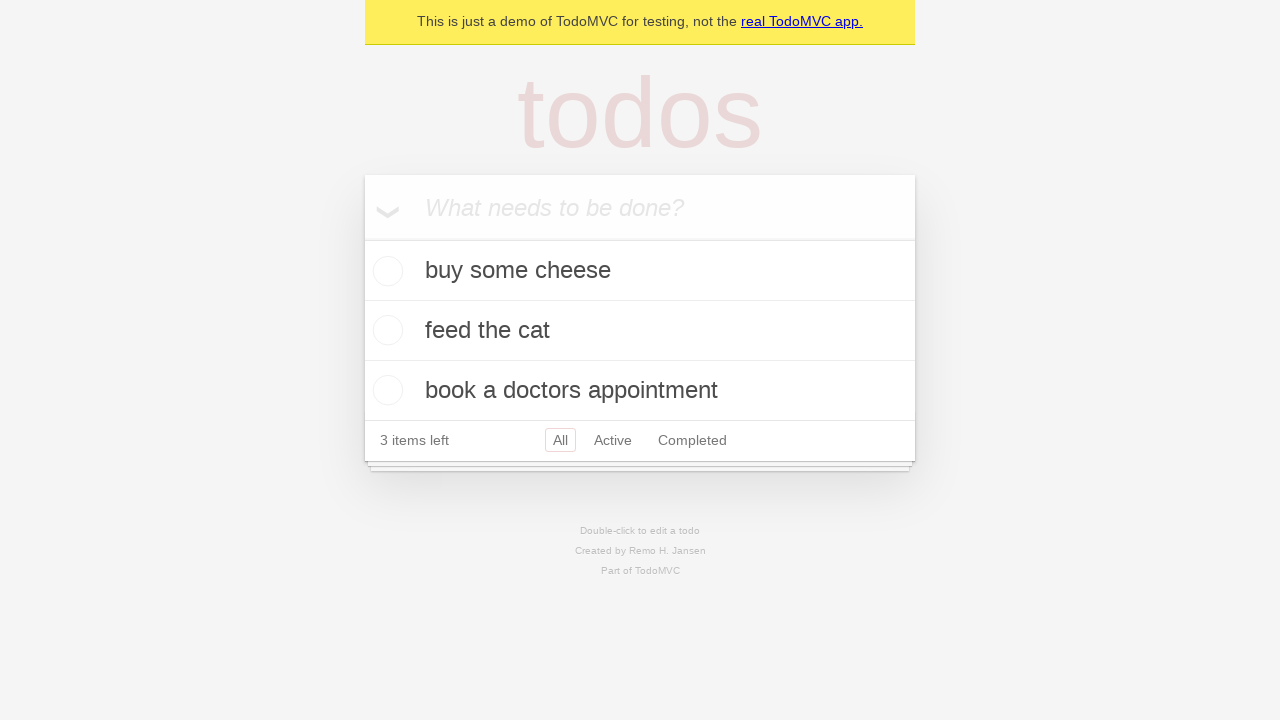

Checked the 'Mark all as complete' checkbox at (362, 238) on internal:label="Mark all as complete"i
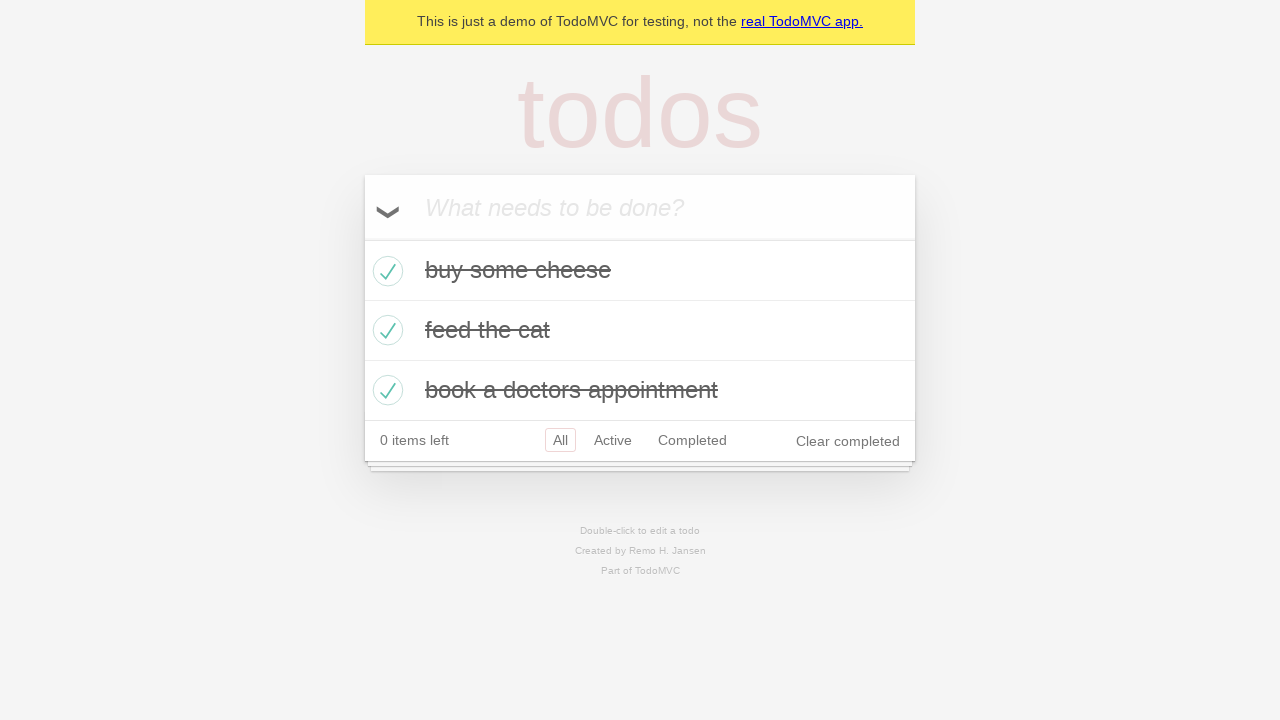

Unchecked the first todo item at (385, 271) on internal:testid=[data-testid="todo-item"s] >> nth=0 >> internal:role=checkbox
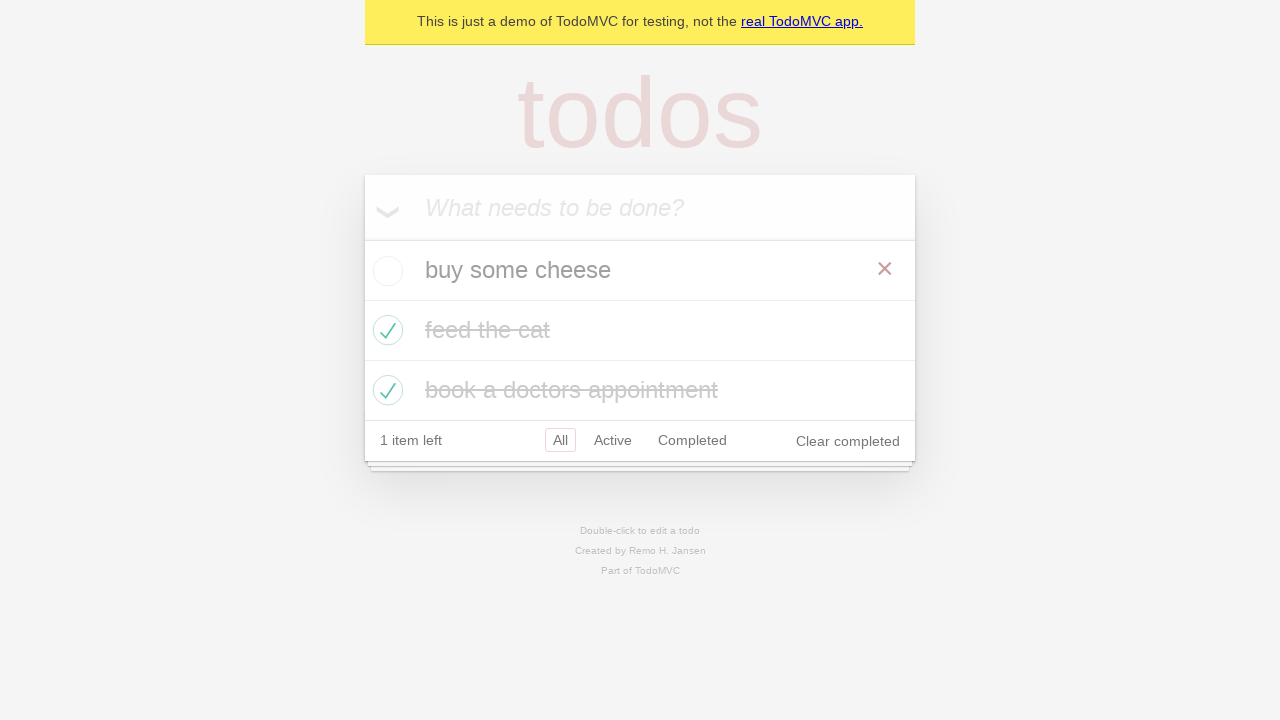

Checked the first todo item again at (385, 271) on internal:testid=[data-testid="todo-item"s] >> nth=0 >> internal:role=checkbox
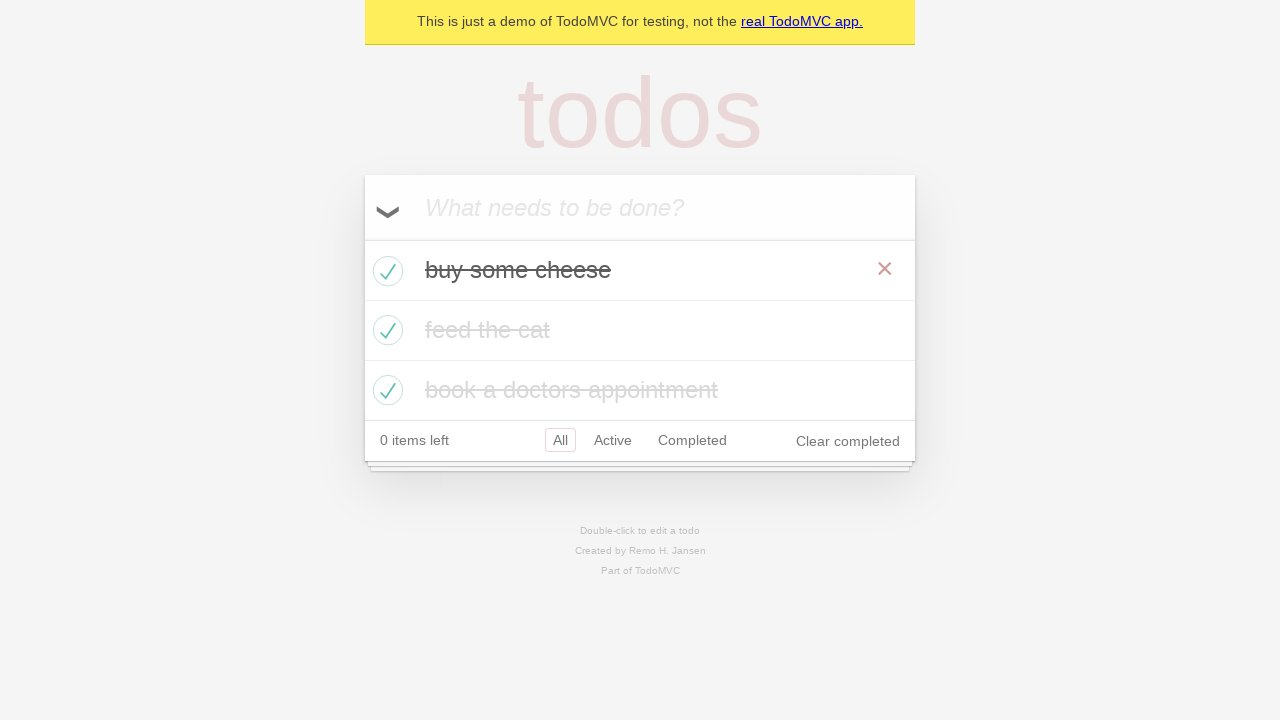

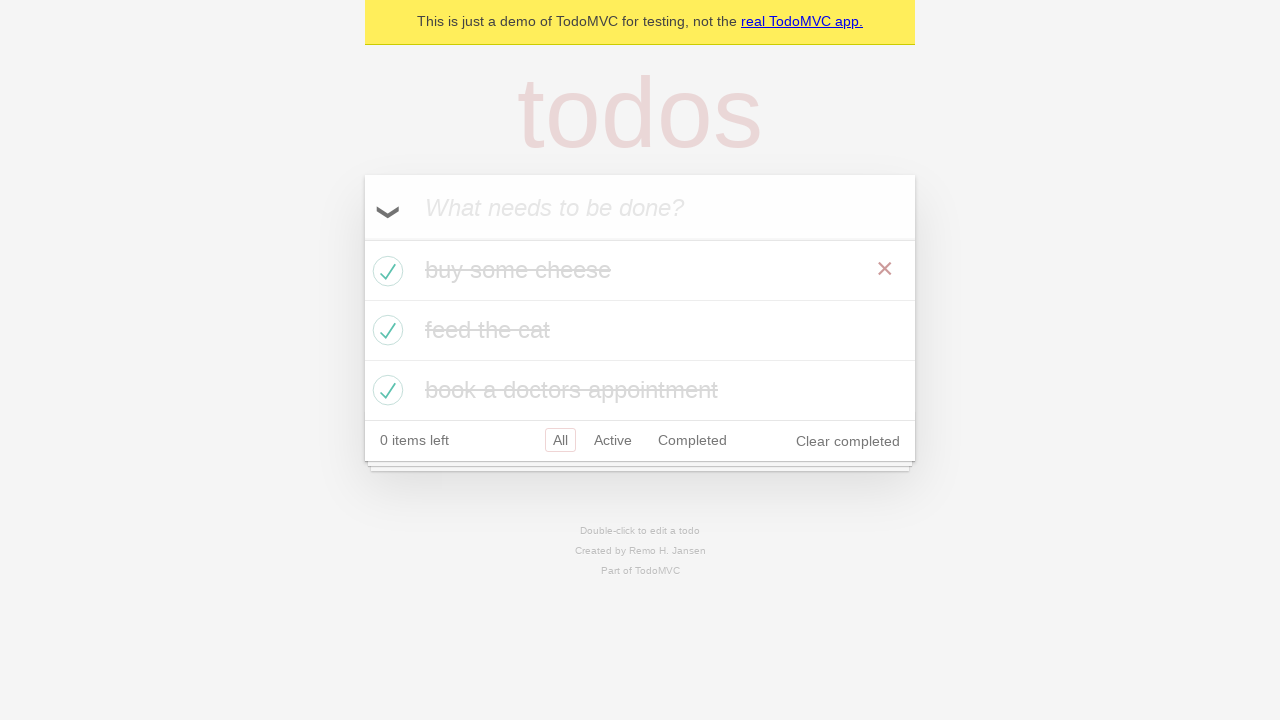